Tests the Python.org search functionality by entering "pycon" in the search box and submitting the search

Starting URL: http://www.python.org

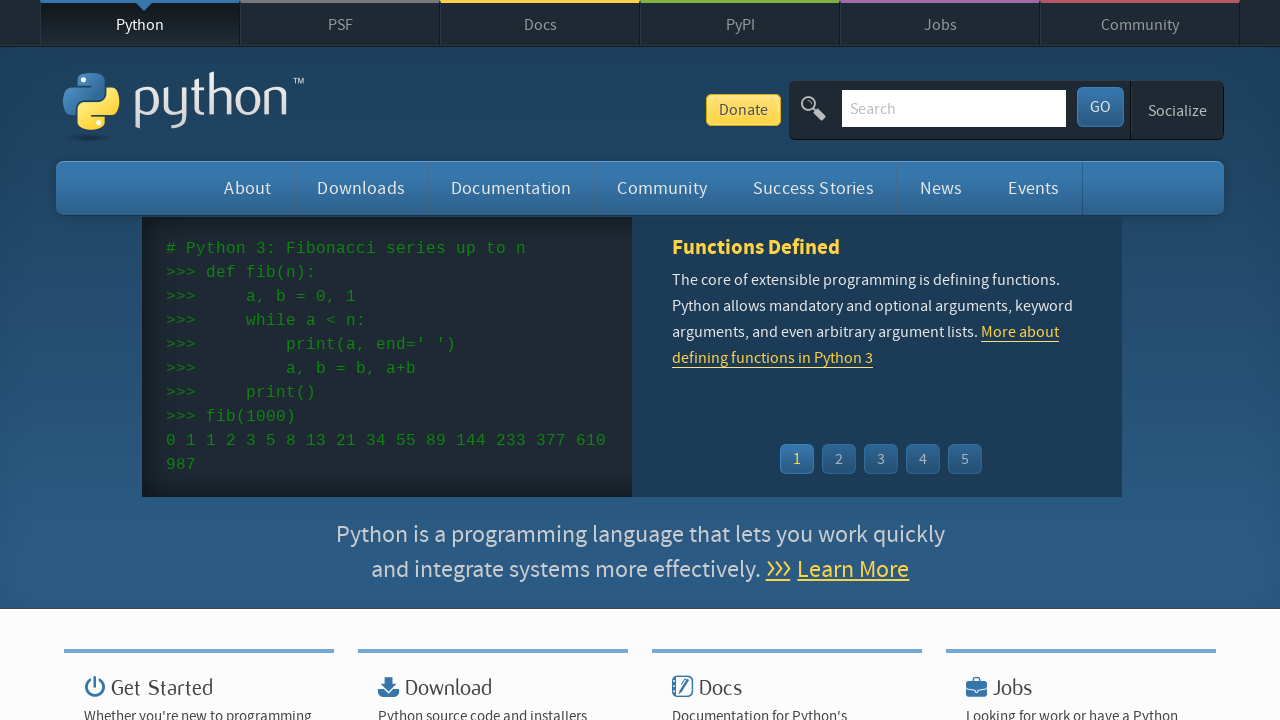

Filled search box with 'pycon' on input[name='q']
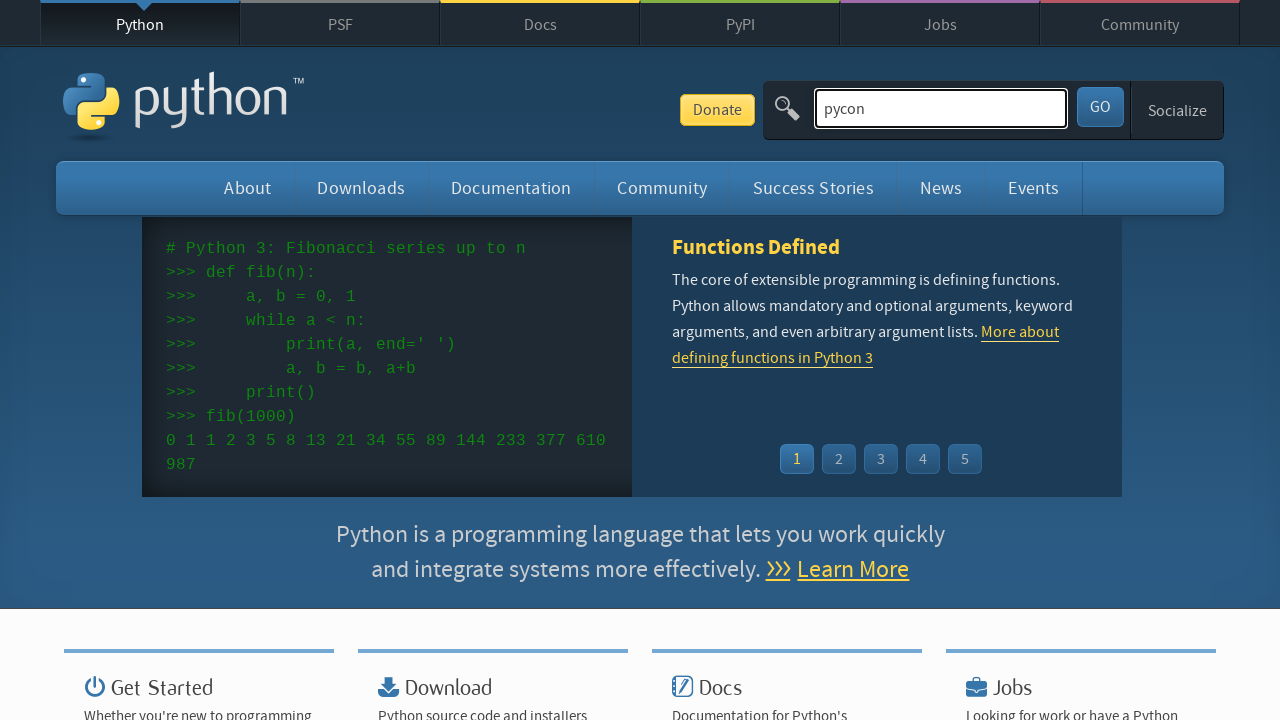

Pressed Enter to submit search for 'pycon' on input[name='q']
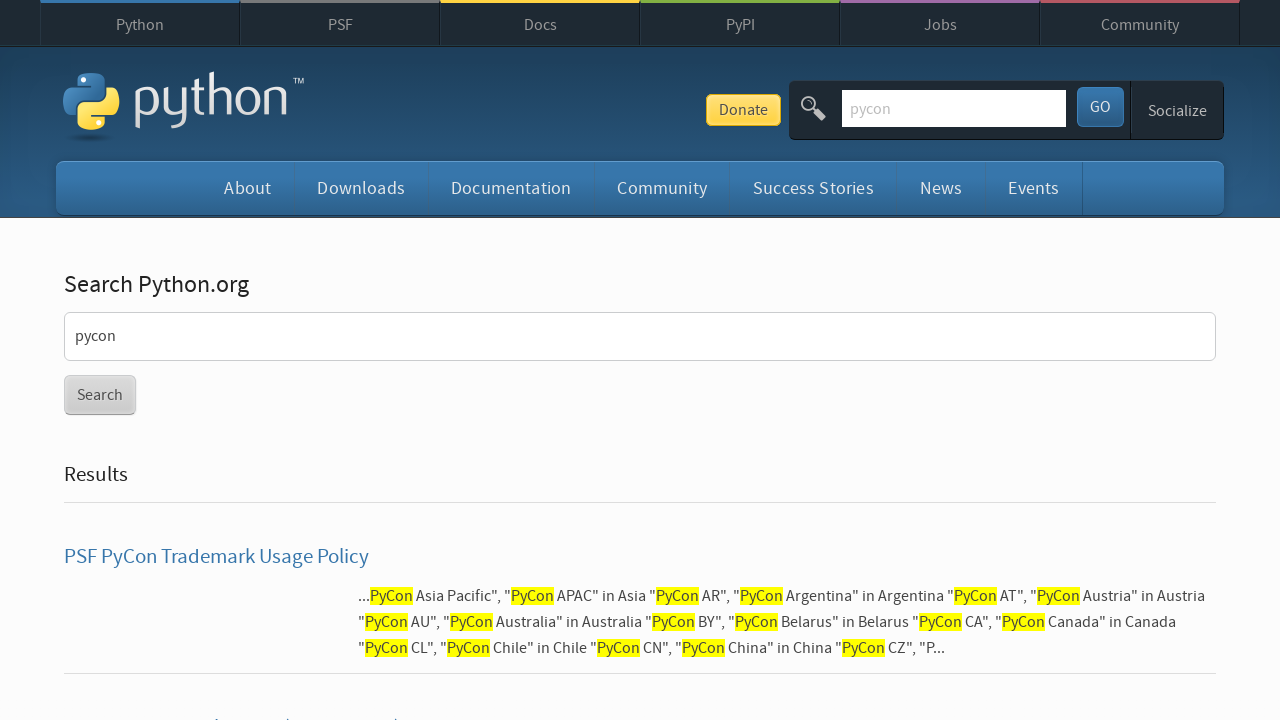

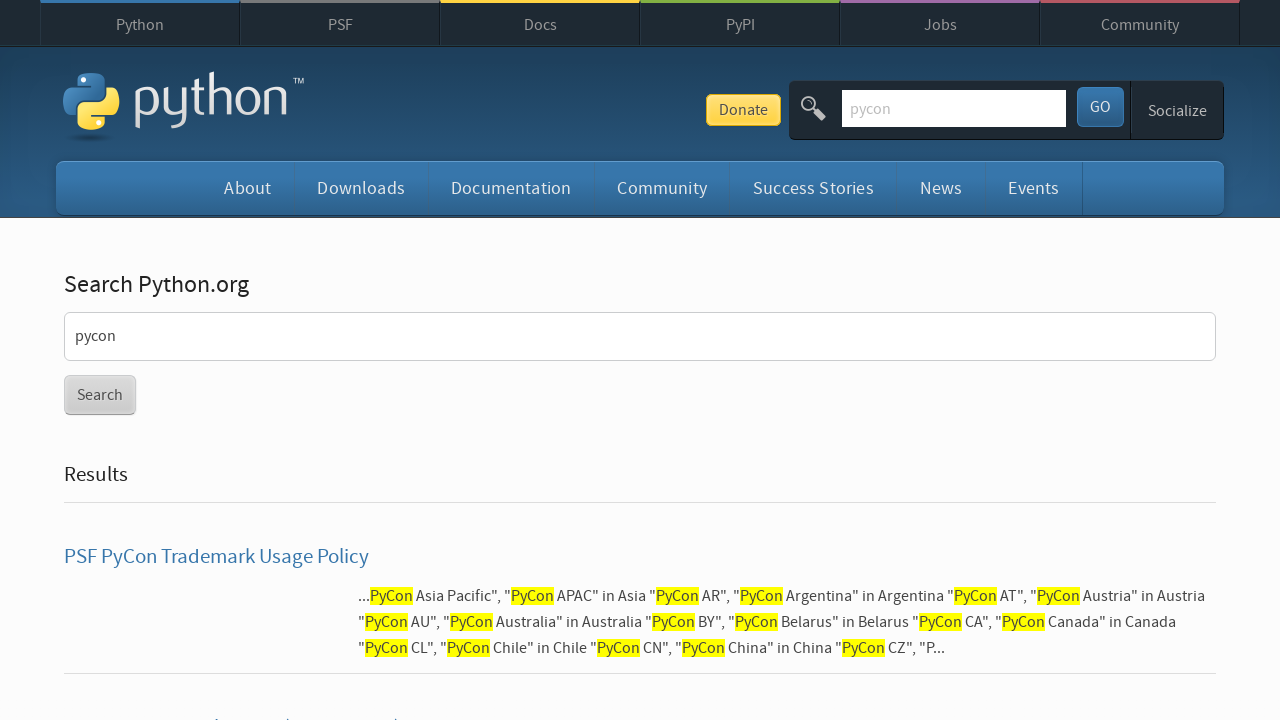